Tests JavaScript prompt alert handling by clicking a button to trigger a prompt, entering text, and accepting the alert

Starting URL: https://the-internet.herokuapp.com/javascript_alerts

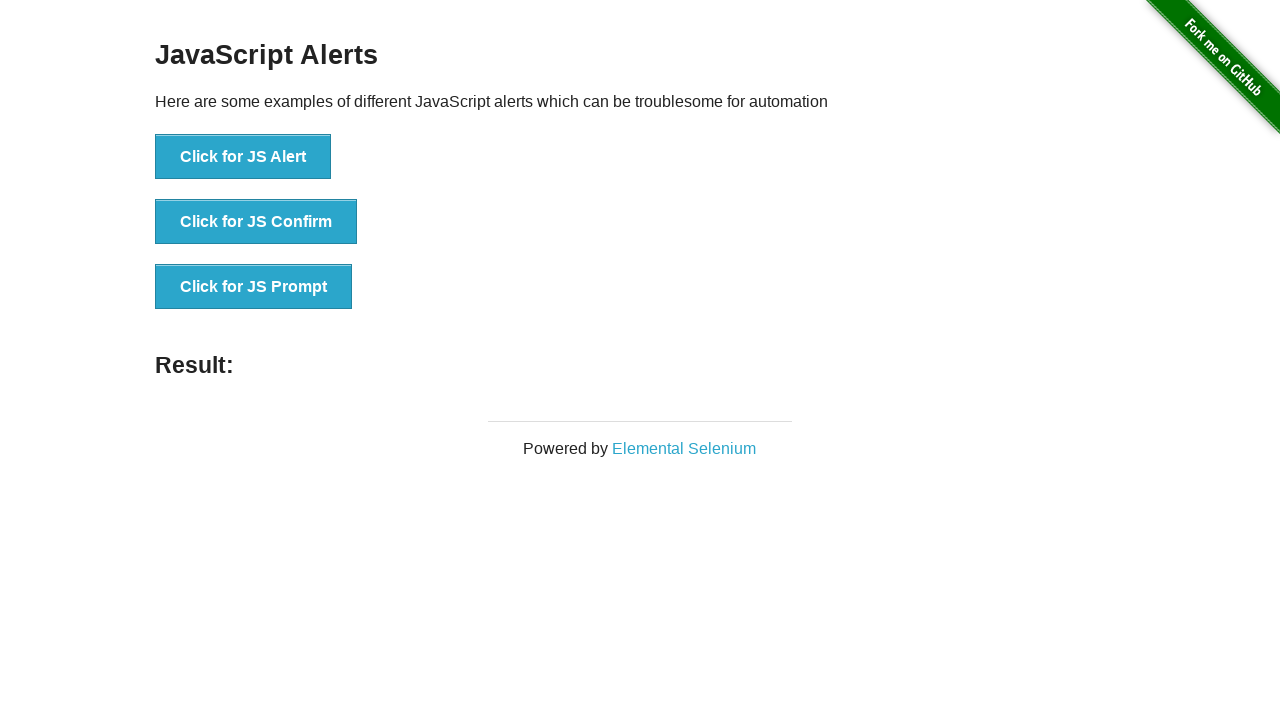

Clicked 'Click for JS Prompt' button to trigger prompt alert at (254, 287) on xpath=//button[normalize-space()='Click for JS Prompt']
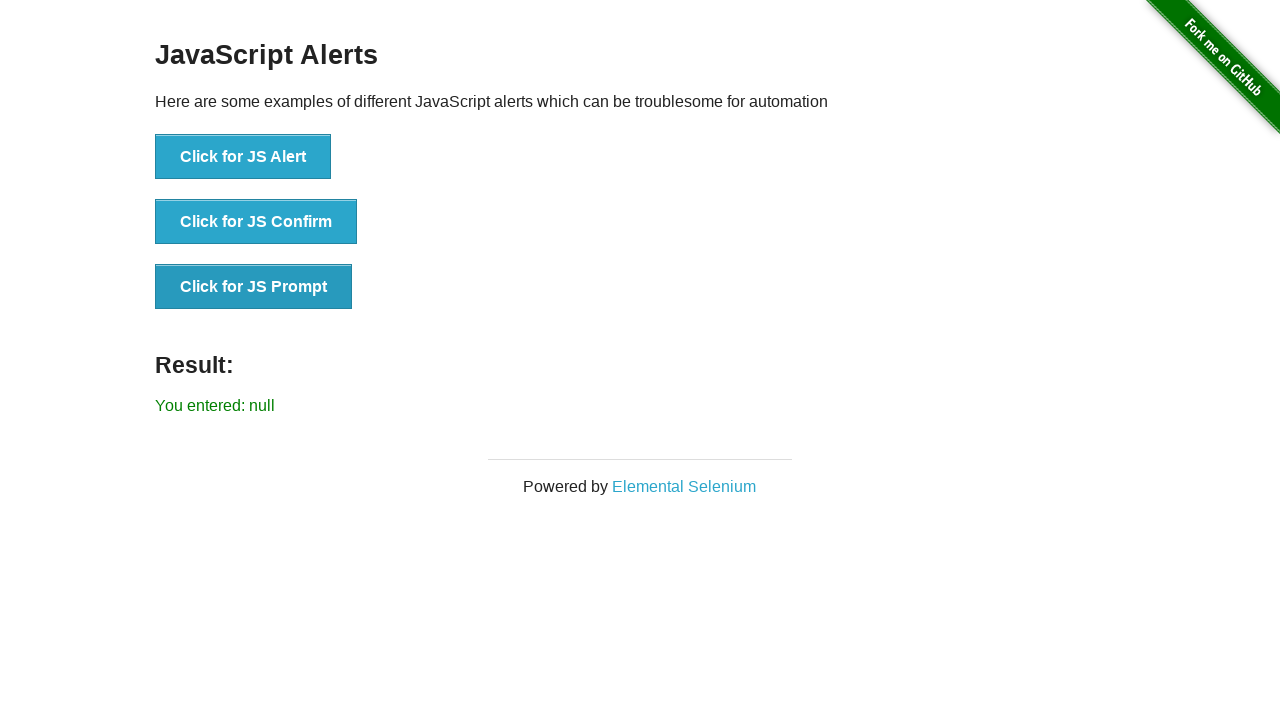

Set up dialog handler to accept prompt with 'welcome' text
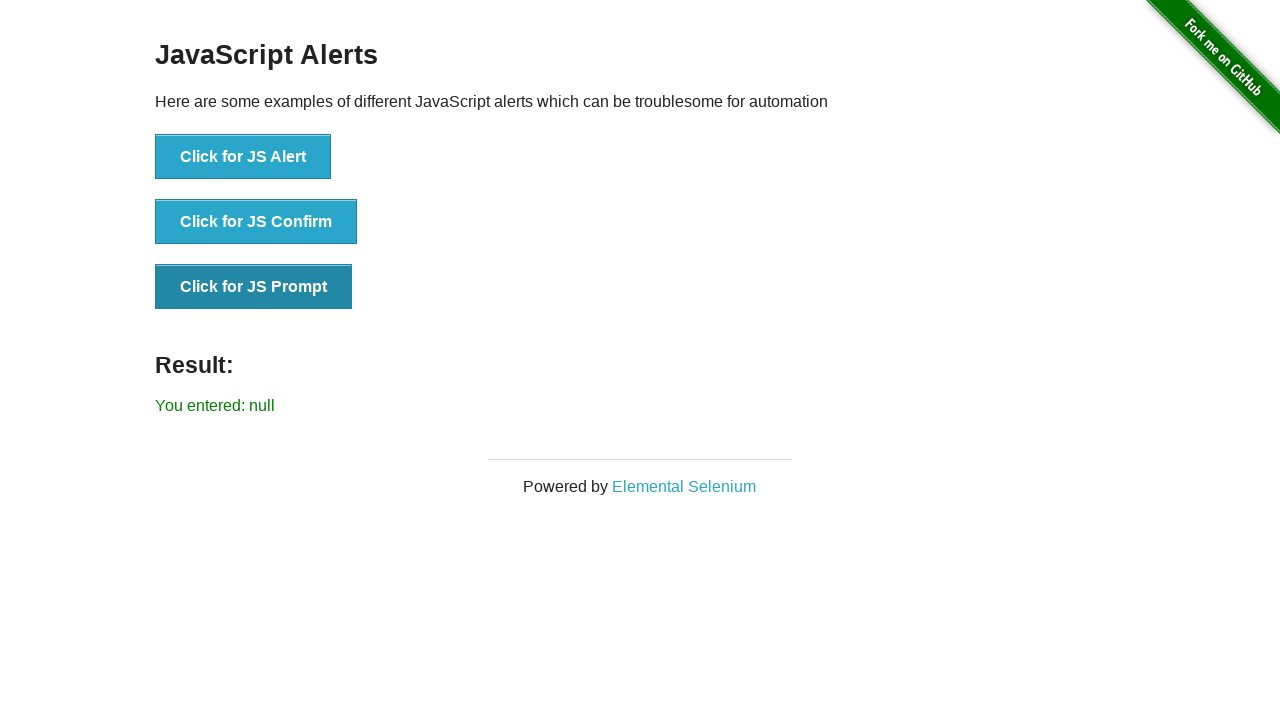

Clicked 'Click for JS Prompt' button again to trigger dialog with handler active at (254, 287) on xpath=//button[normalize-space()='Click for JS Prompt']
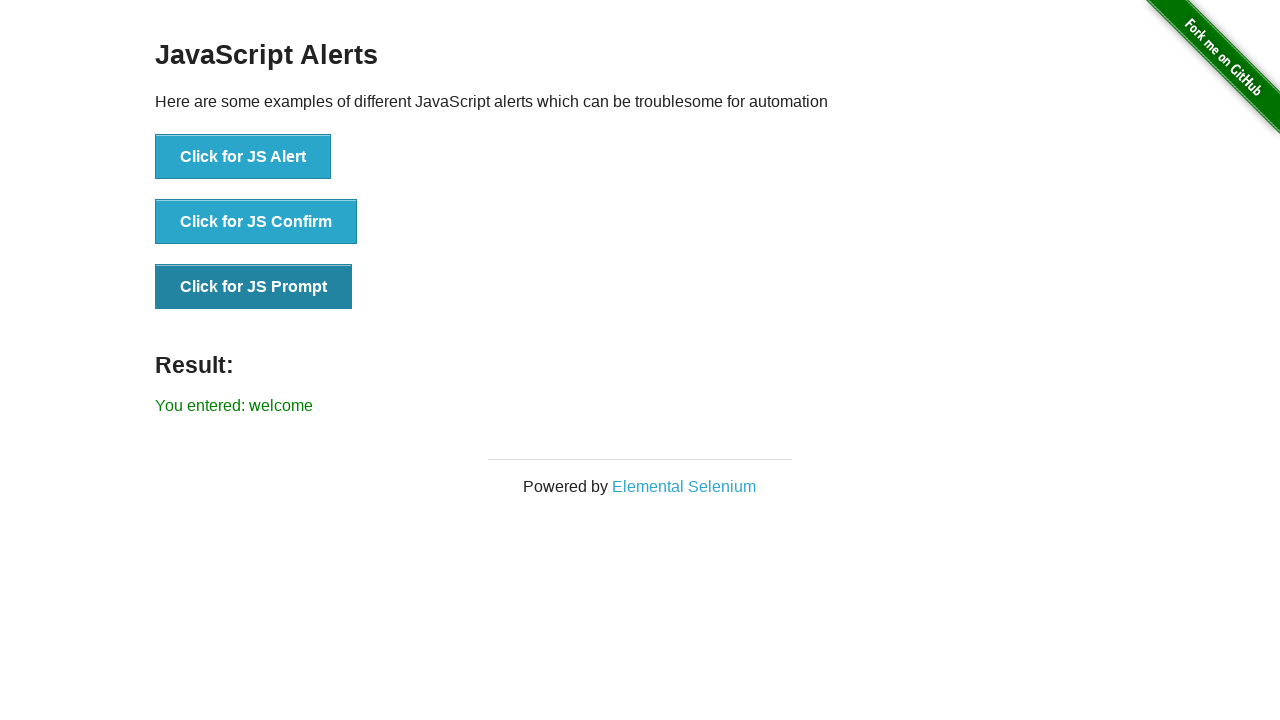

Waited for result element to appear on page
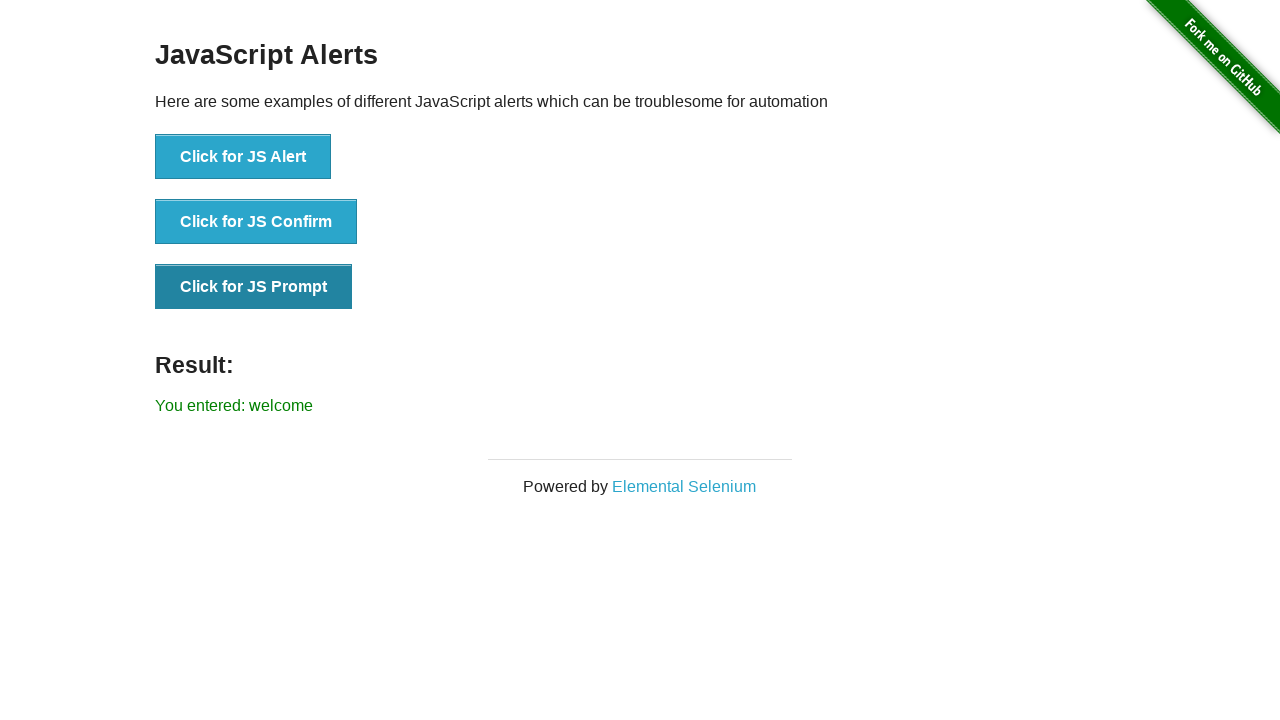

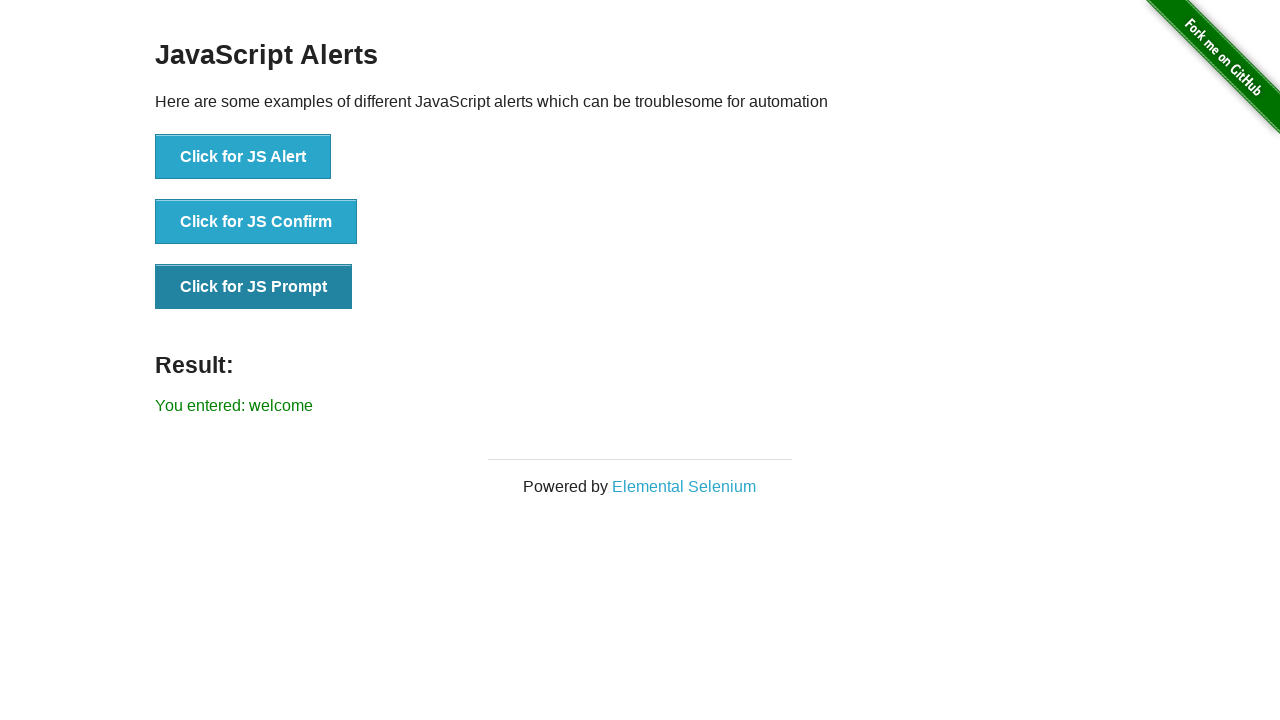